Tests that the Due column in table 1 can be sorted in descending order by clicking the column header twice and verifying the dollar values are in descending order

Starting URL: http://the-internet.herokuapp.com/tables

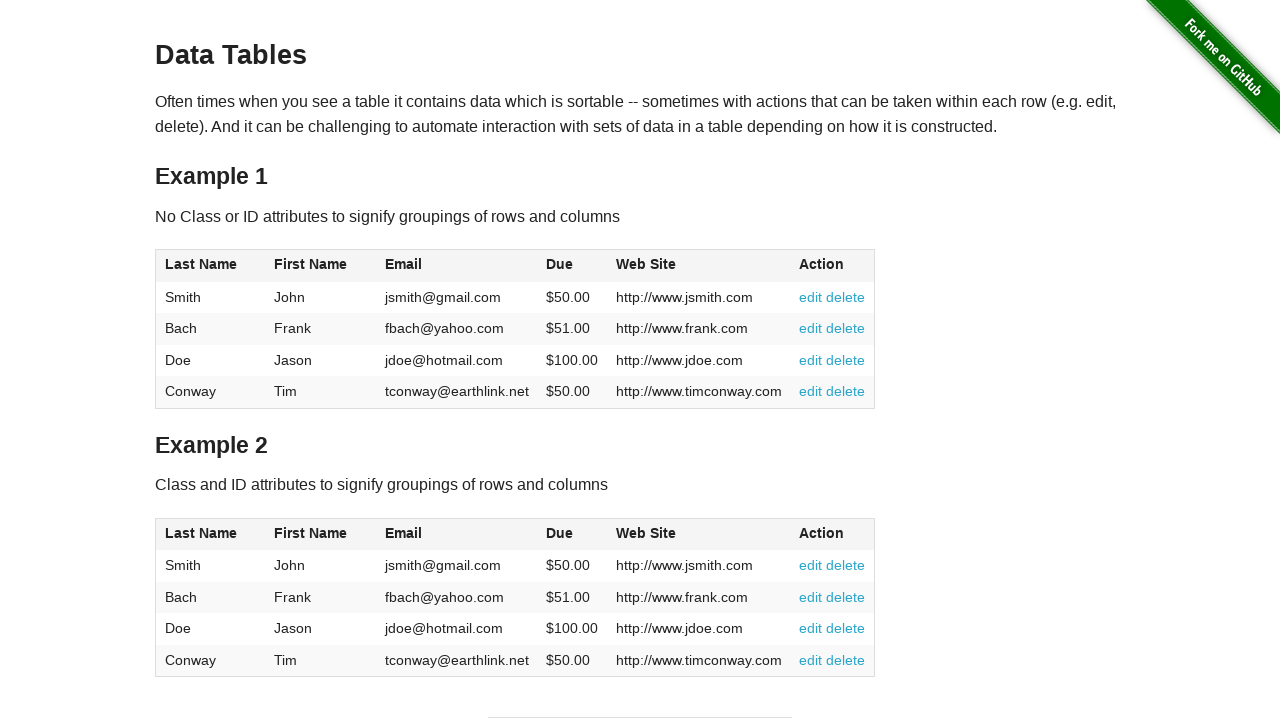

Clicked Due column header (4th column) first time to sort ascending at (572, 266) on #table1 thead tr th:nth-of-type(4)
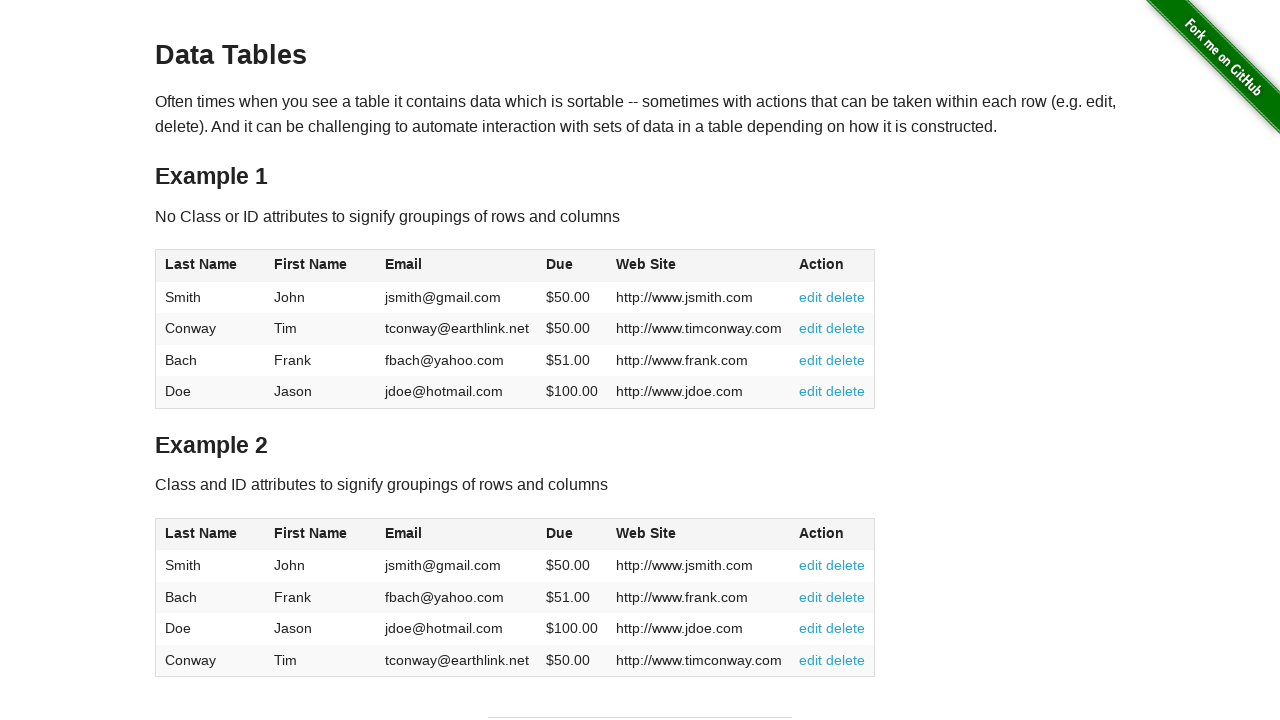

Clicked Due column header (4th column) second time to sort descending at (572, 266) on #table1 thead tr th:nth-of-type(4)
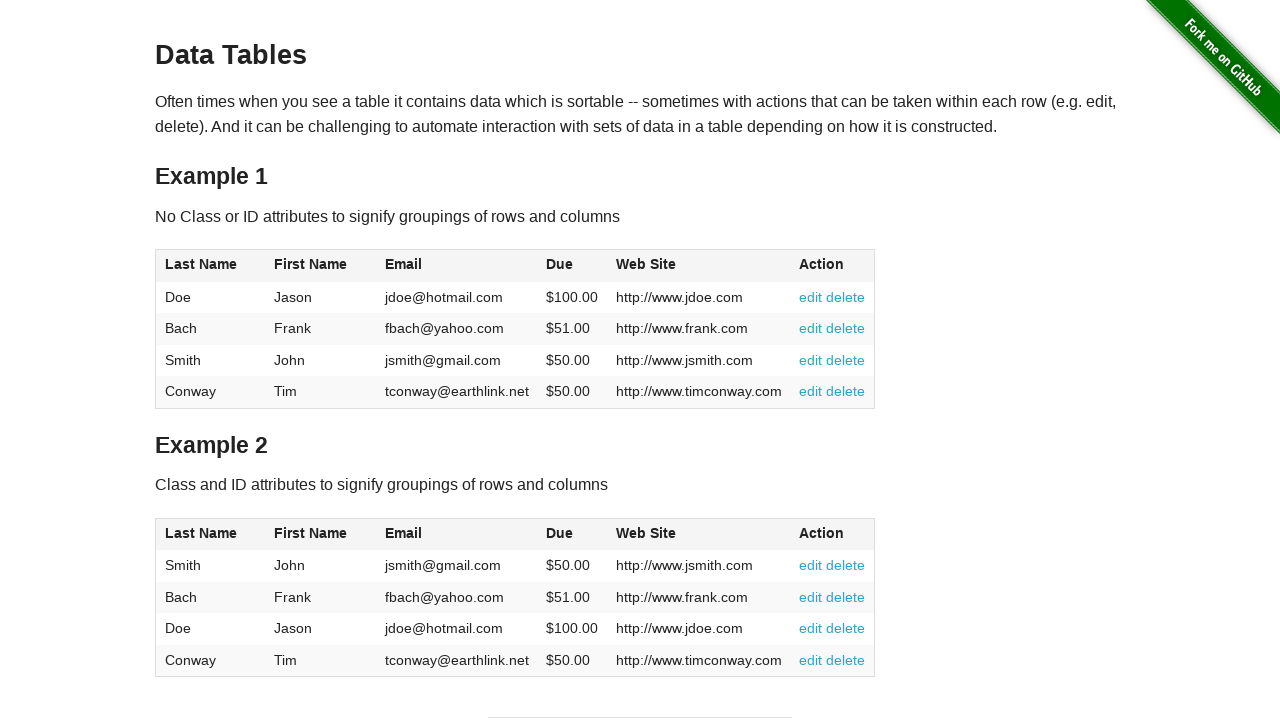

Due column values loaded and table is ready for verification
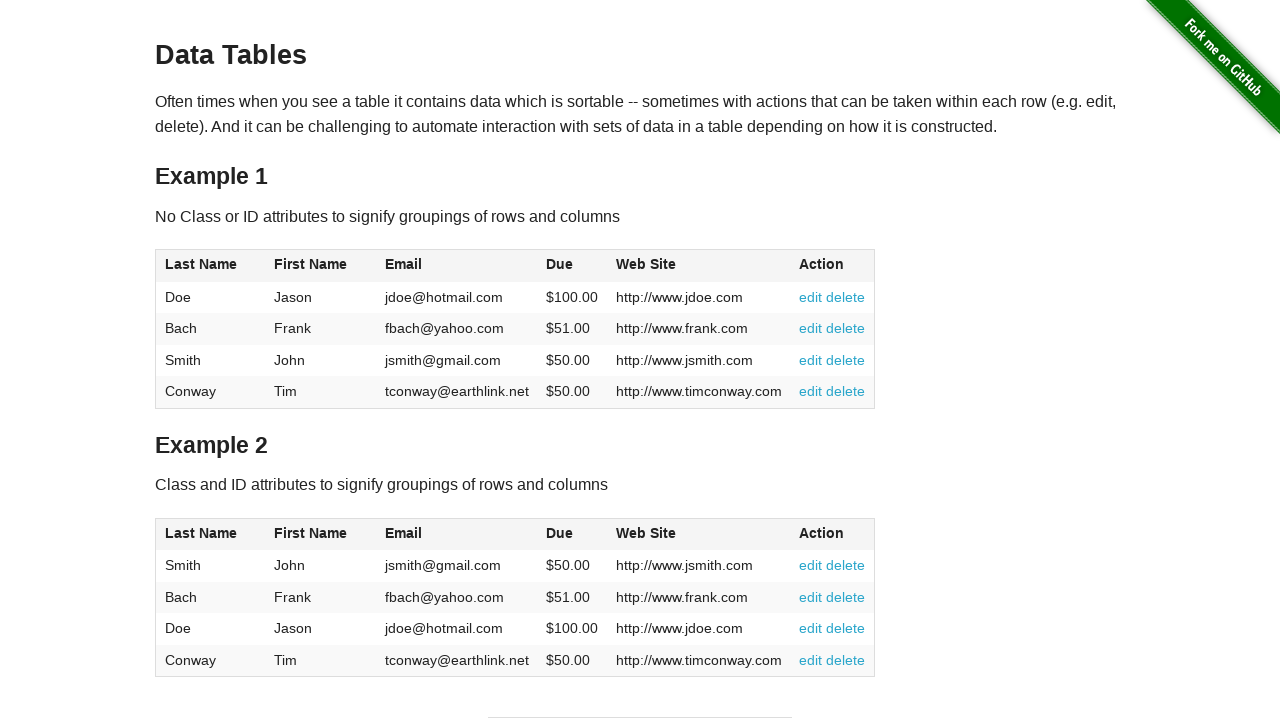

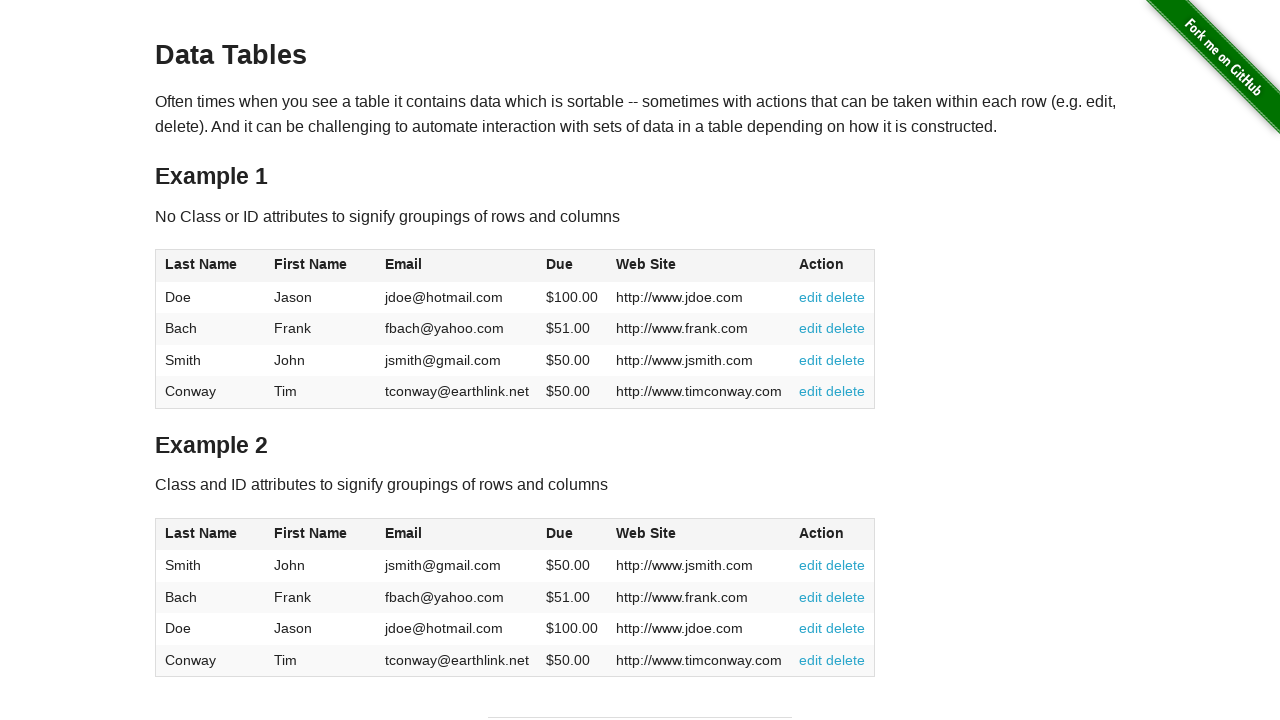